Tests long list select functionality by selecting an option by visible text

Starting URL: https://www.selenium.dev/selenium/web/selectPage.html

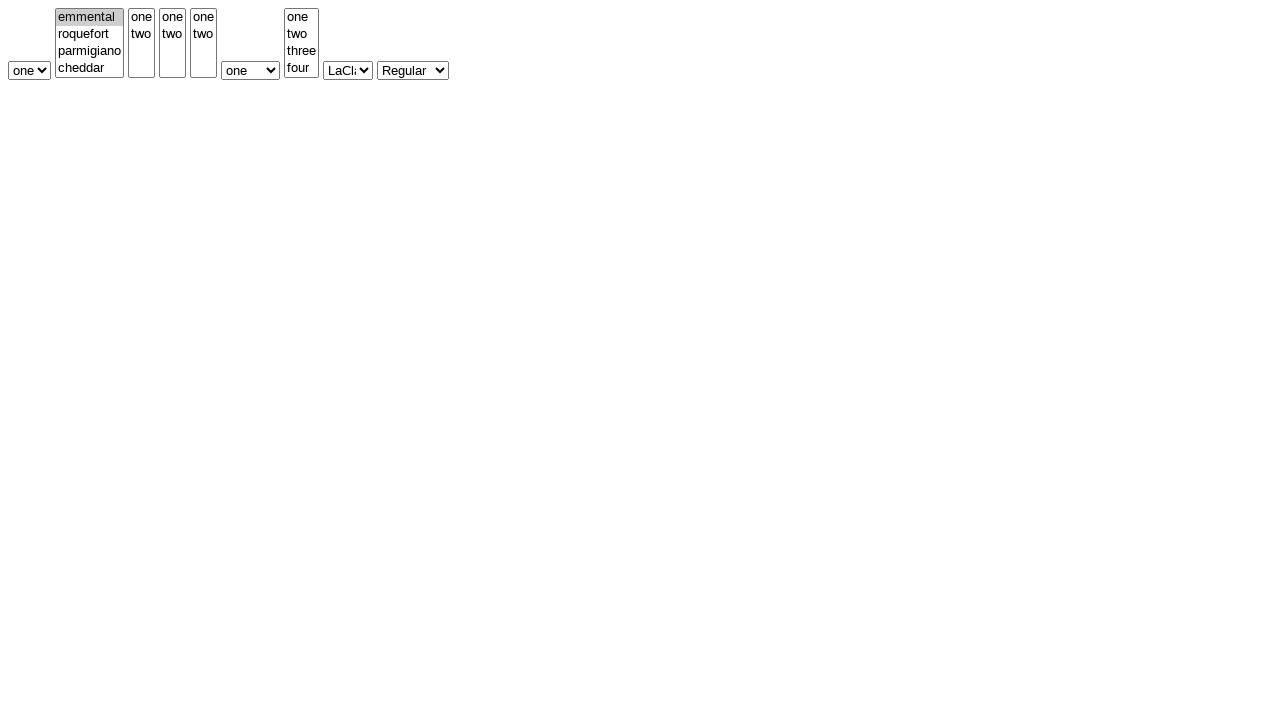

Navigated to select page
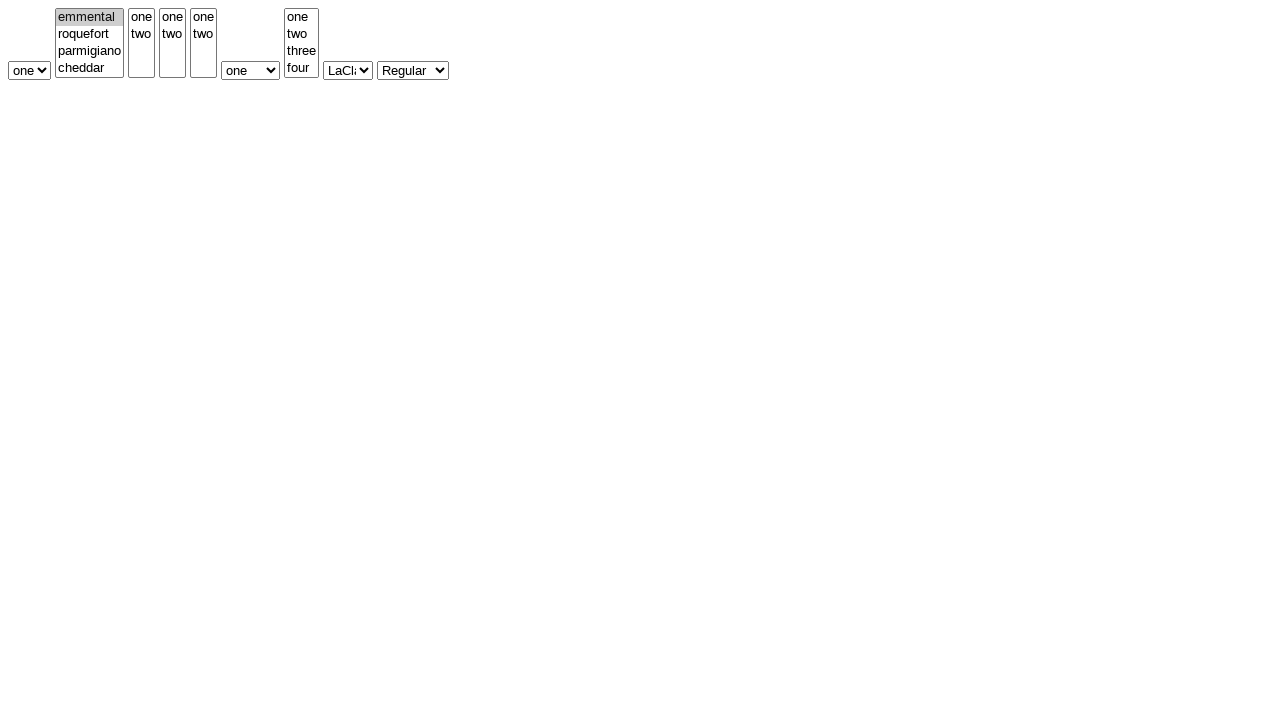

Selected 'six' from long list dropdown by visible text on #selectWithMultipleLongList
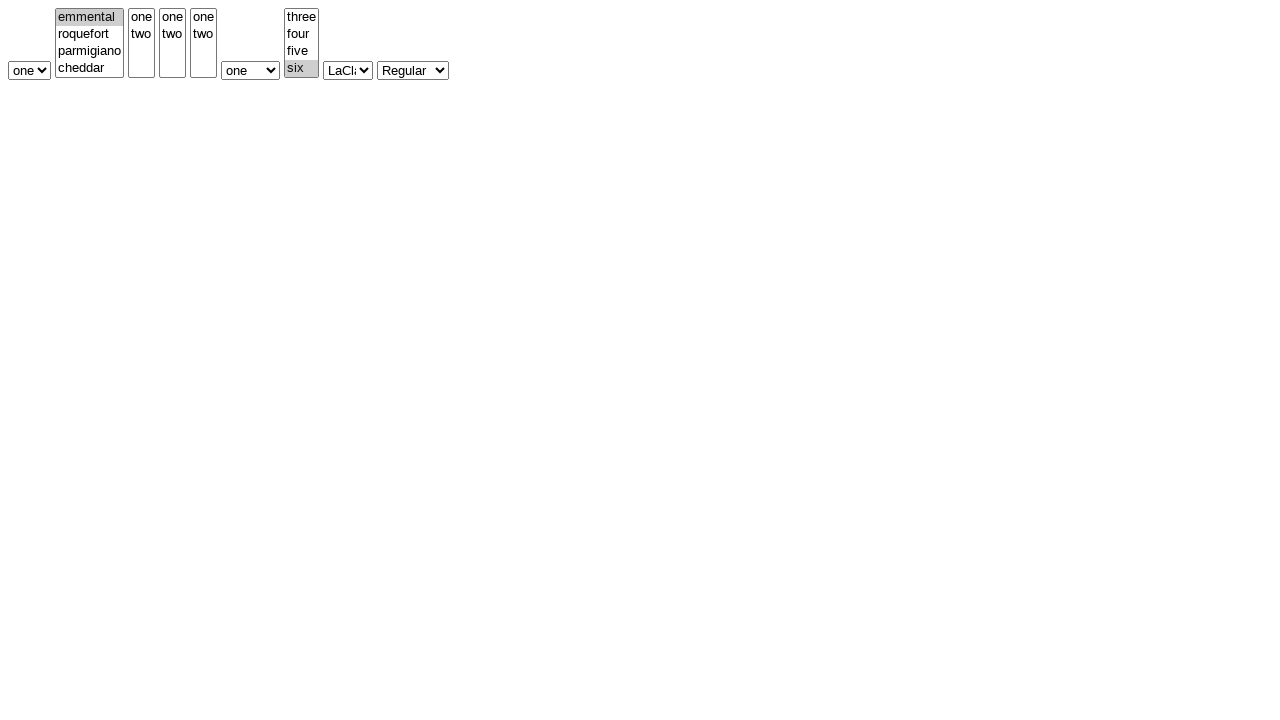

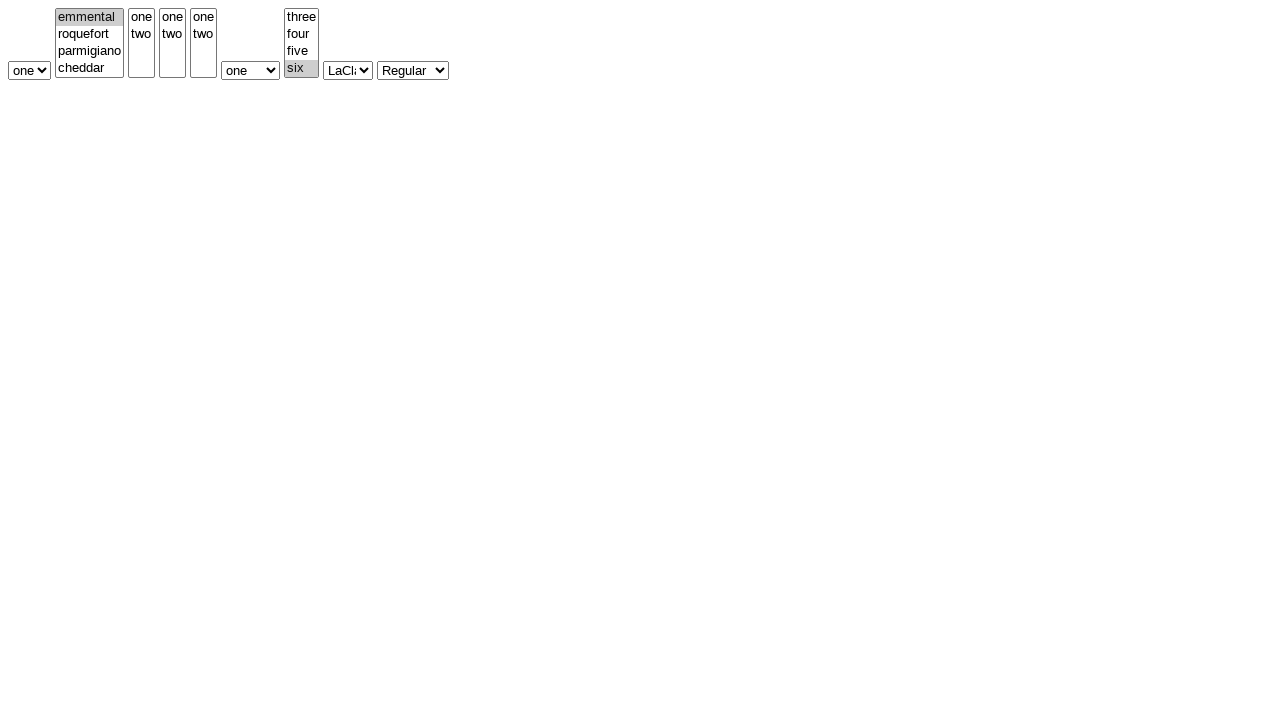